Tests a practice form by filling in first name, last name fields and selecting a gender radio button

Starting URL: https://www.techlistic.com/p/selenium-practice-form.html

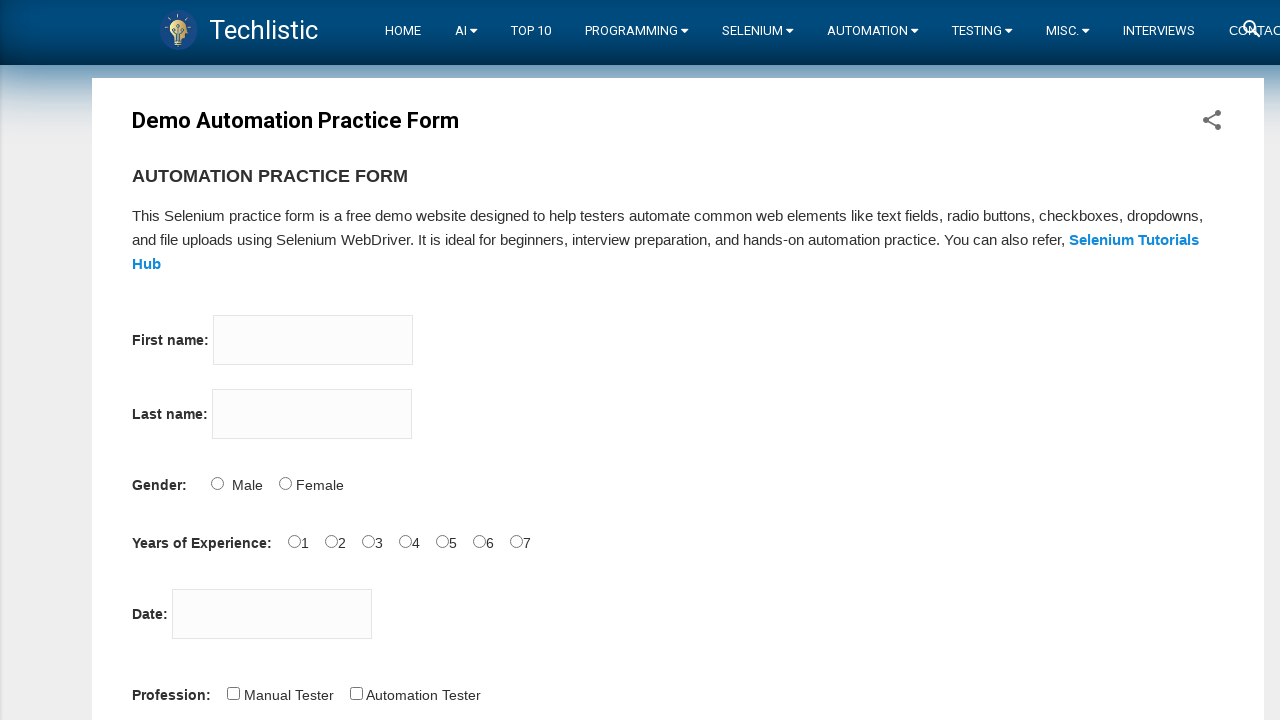

Navigated to Selenium practice form
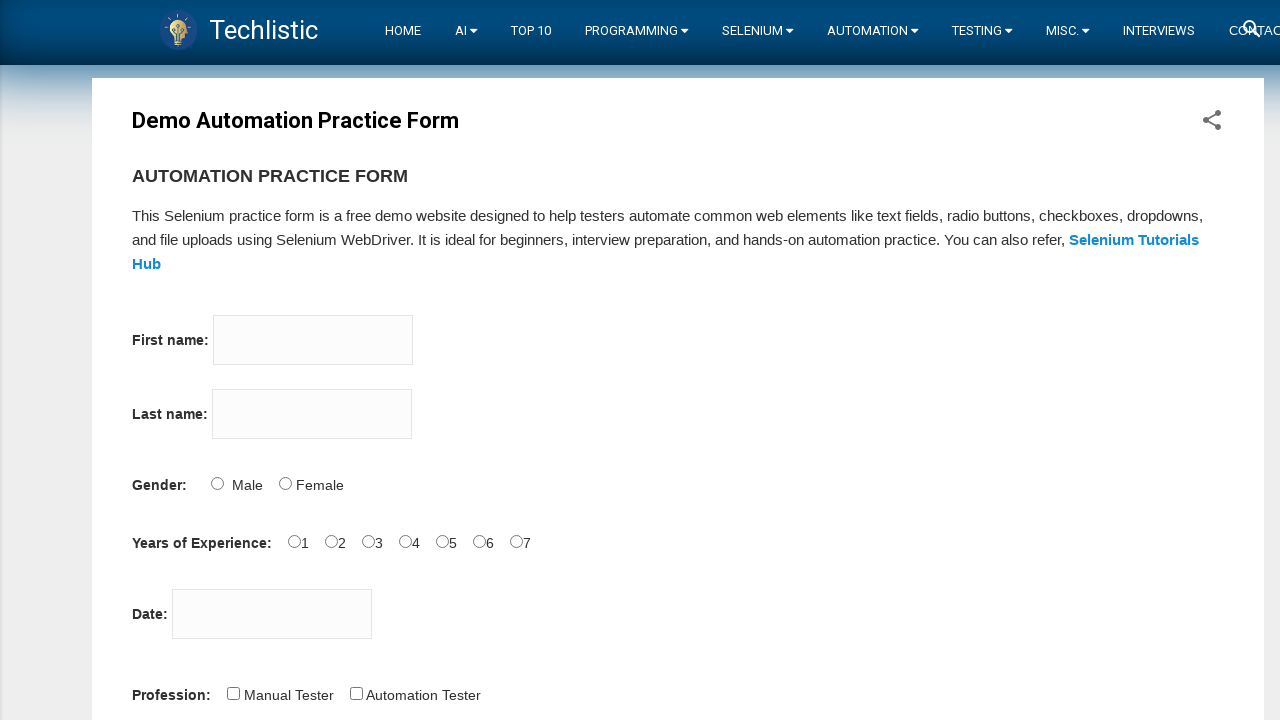

Filled first name field with 'Minney' on input[name='firstname']
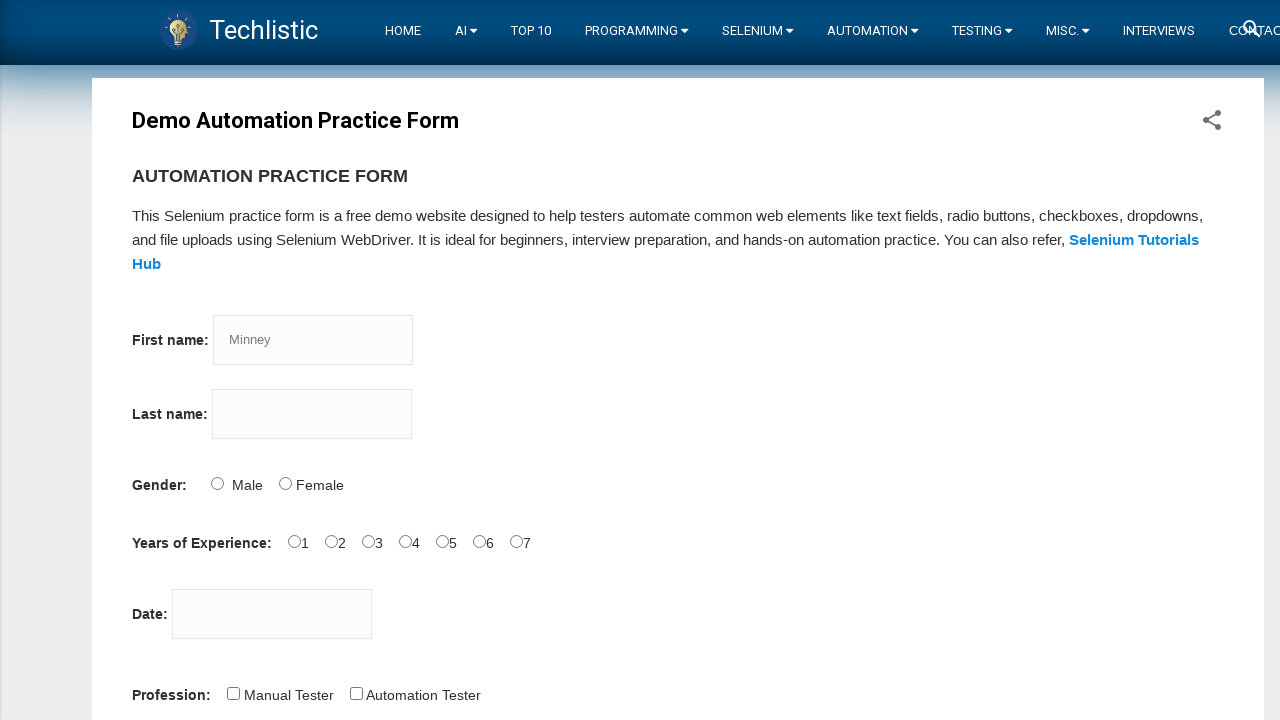

Filled last name field with 'Mouse' on input[name='lastname']
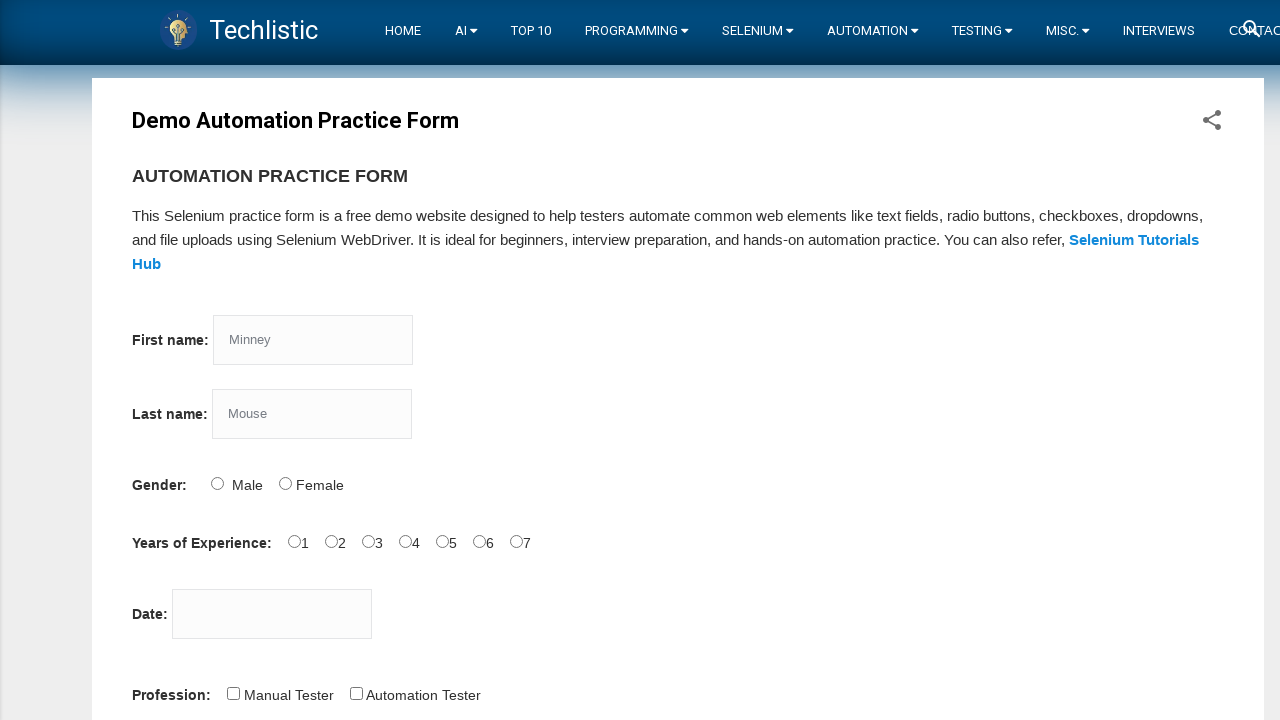

Selected male gender radio button at (285, 483) on #sex-1
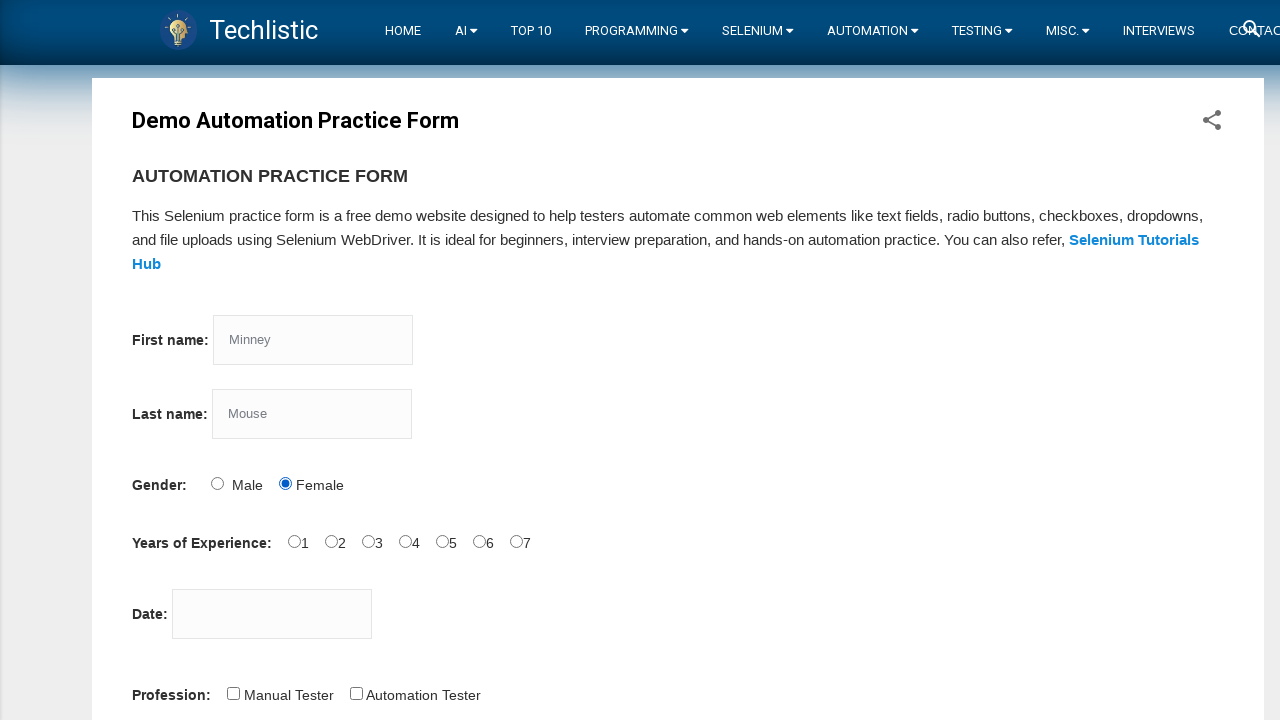

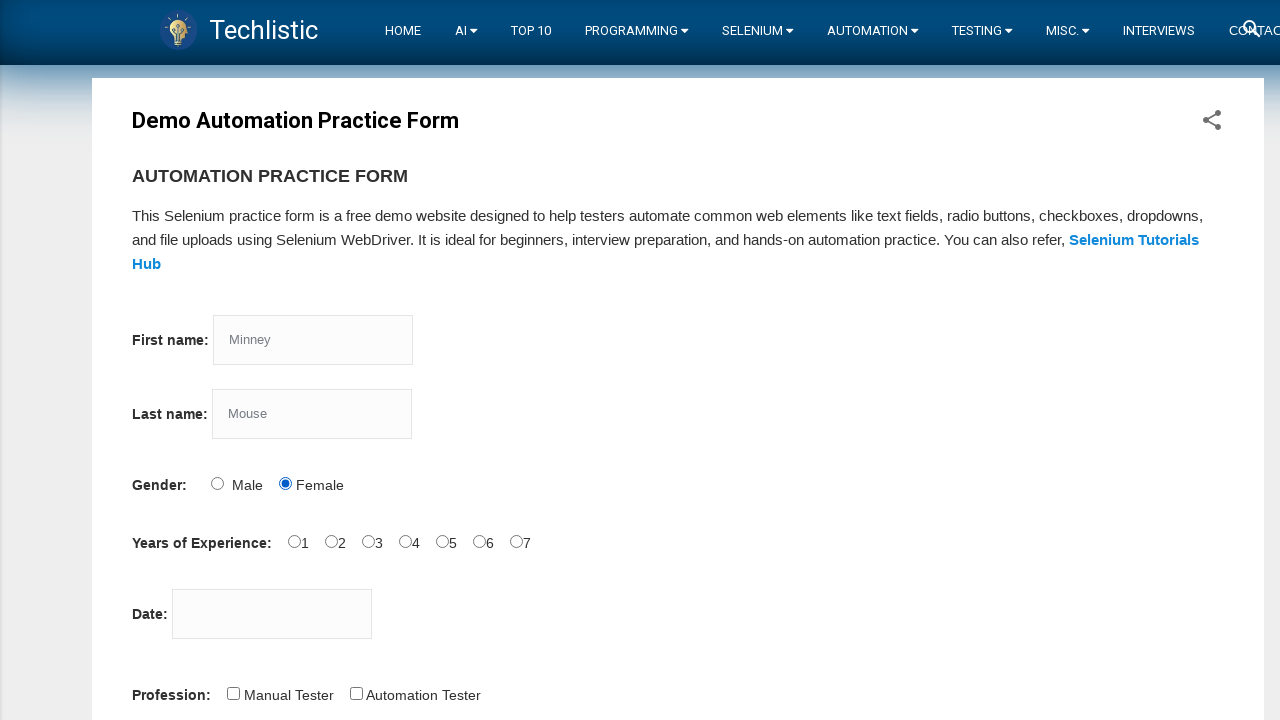